Navigates to an LMS site, clicks on "View Courses" button, and retrieves all course titles from the page

Starting URL: https://alchemy.hguy.co/lms

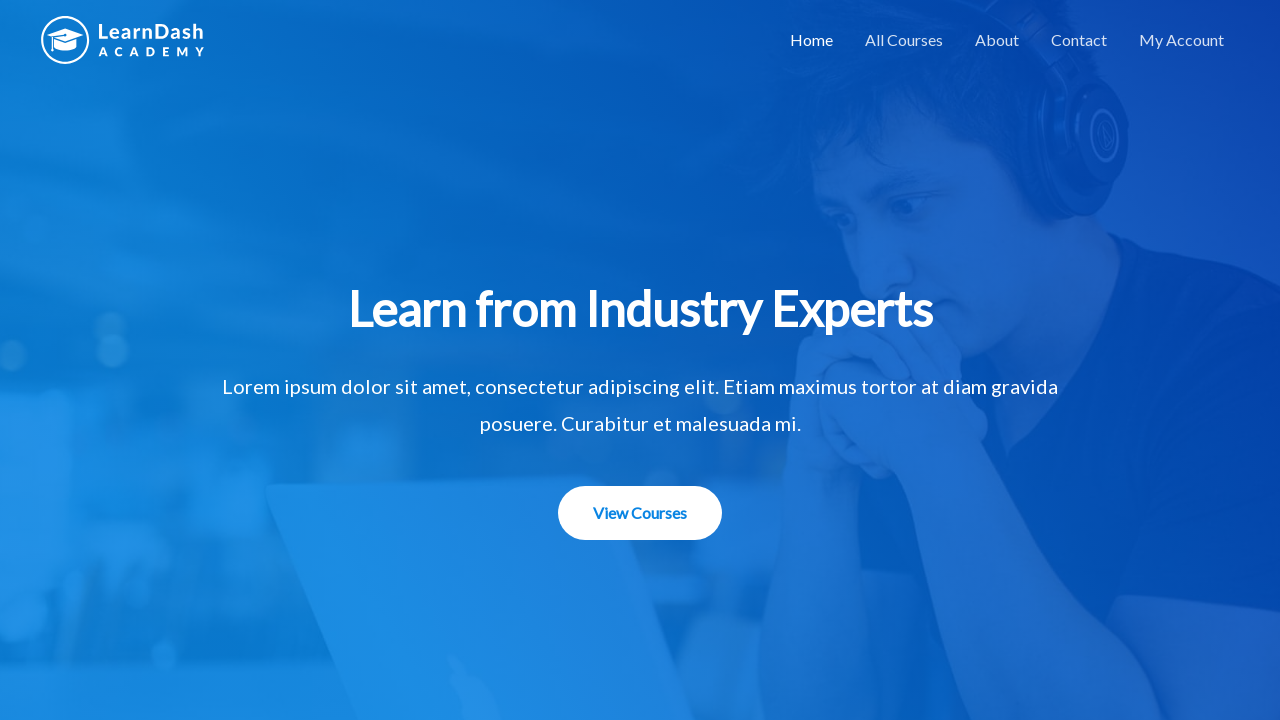

Navigated to LMS site at https://alchemy.hguy.co/lms
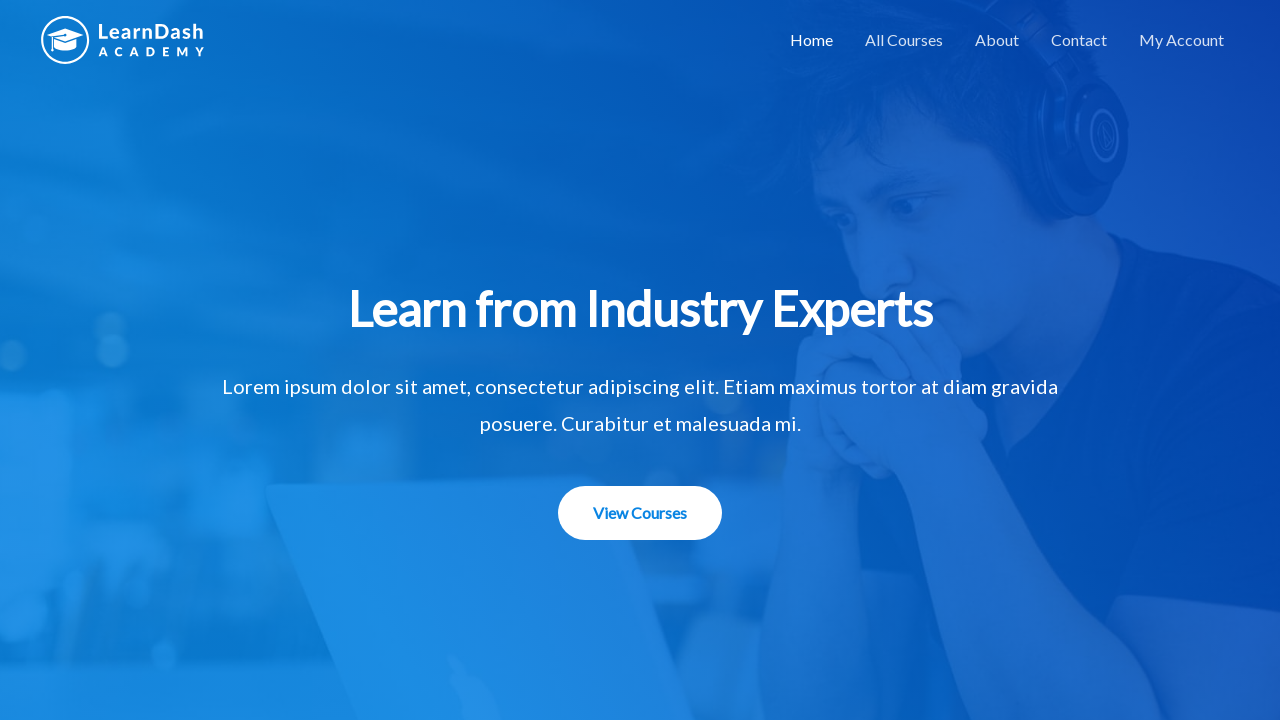

Clicked 'View Courses' button at (640, 512) on xpath=//span[@class='uagb-inline-editing '][contains(.,'View Courses')]
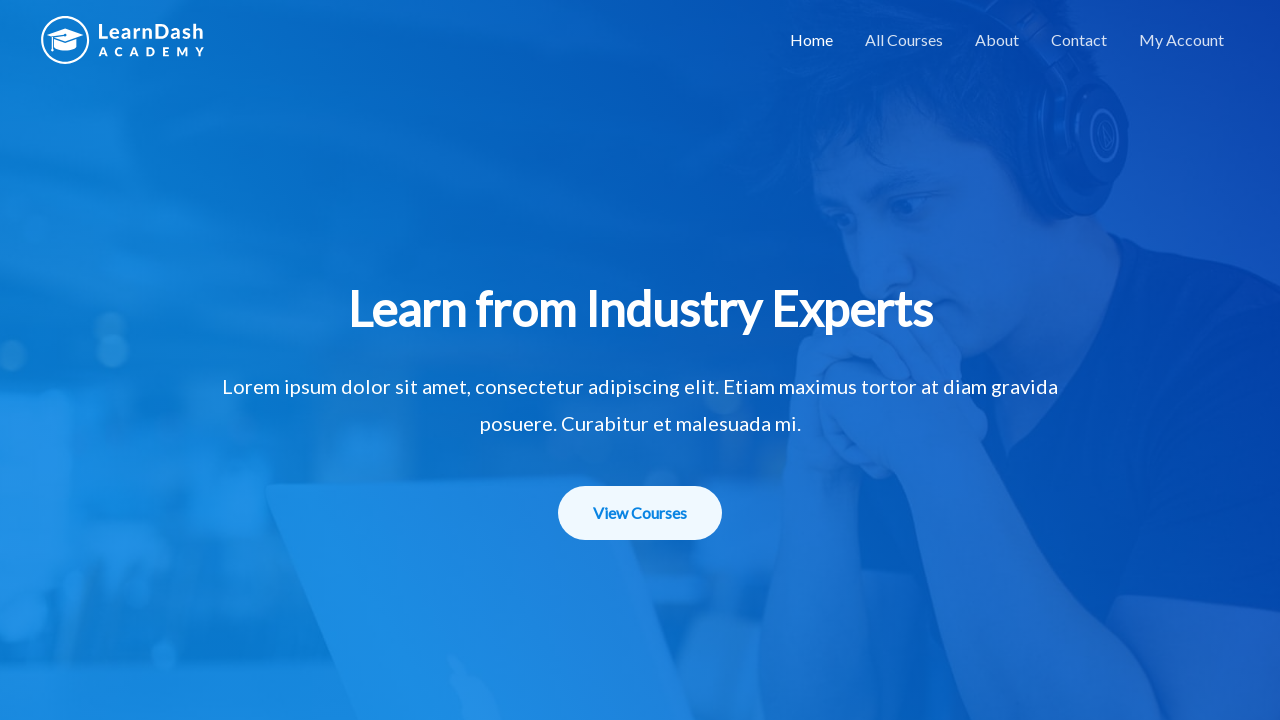

Course titles loaded - h3 elements are now visible
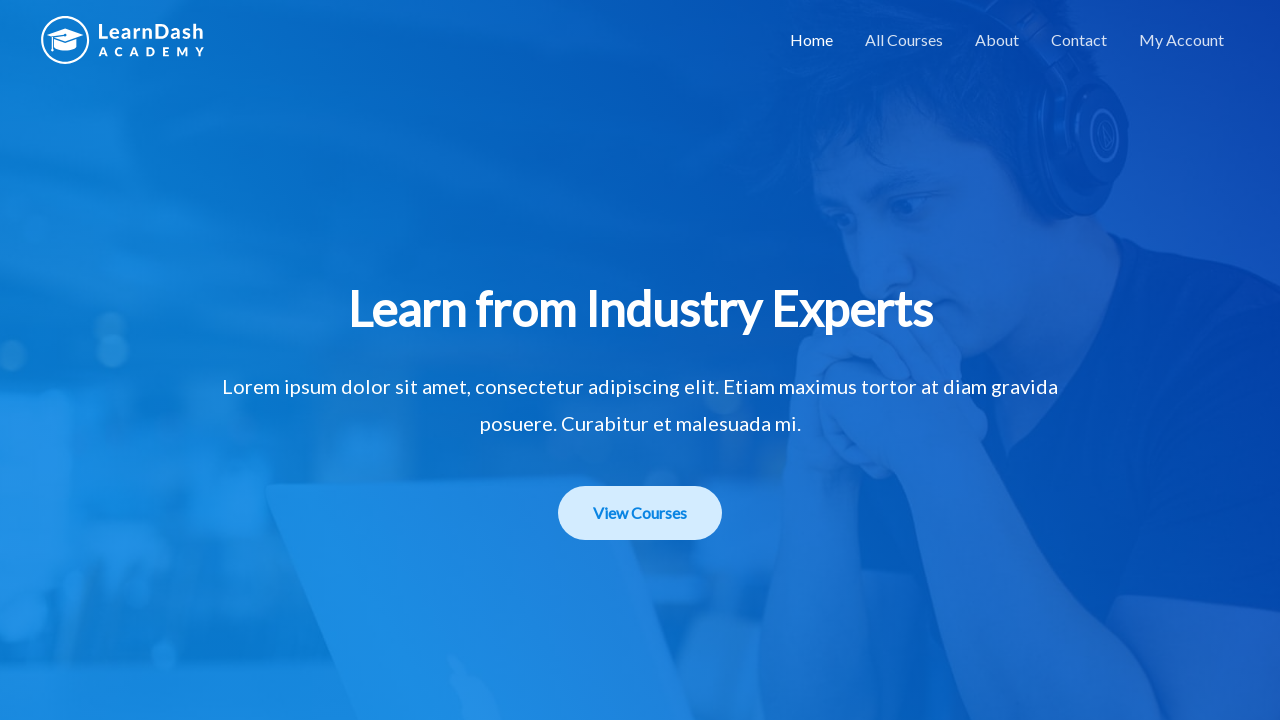

Retrieved all course titles - found 7 courses
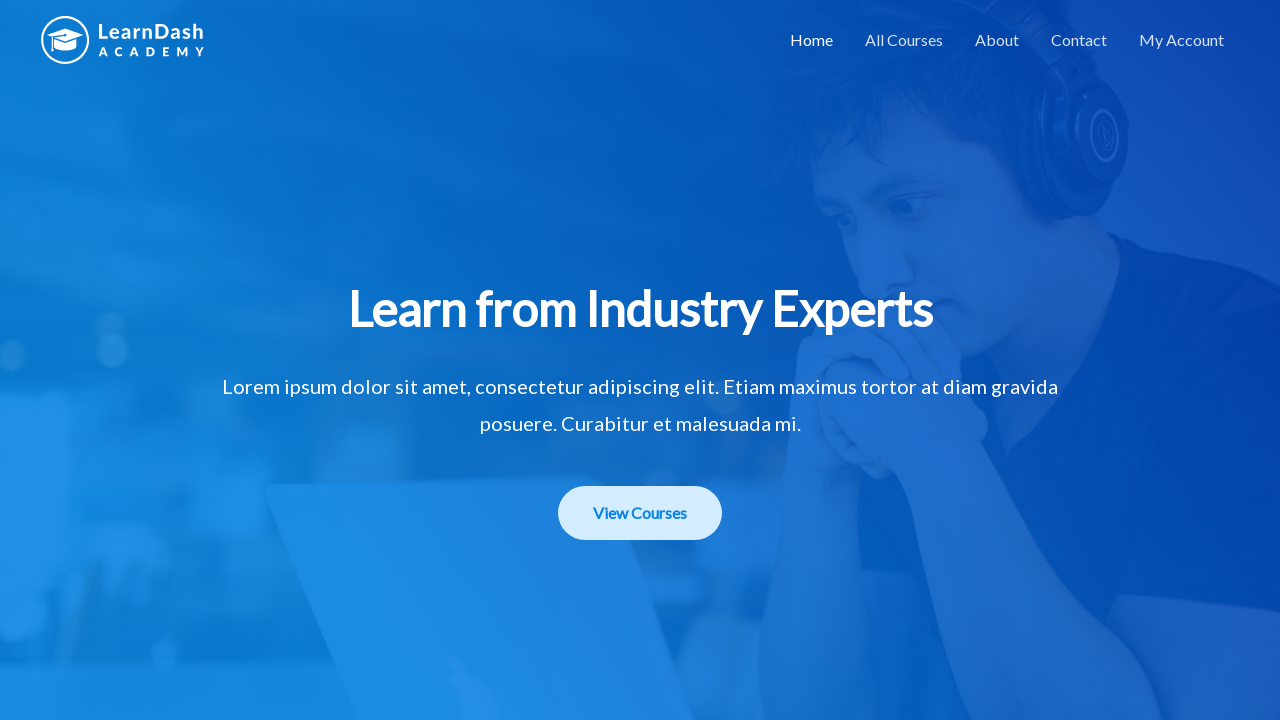

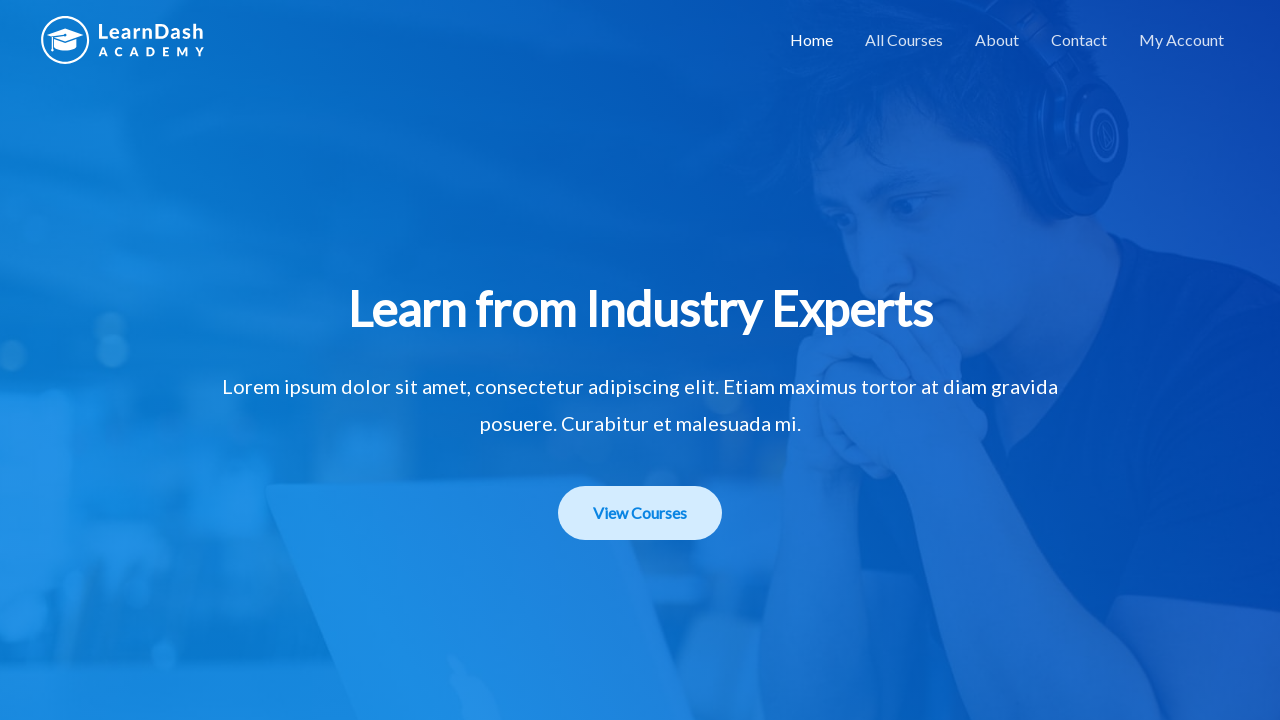